Tests alert handling by getting alert text after clicking an alert button

Starting URL: http://omayo.blogspot.com

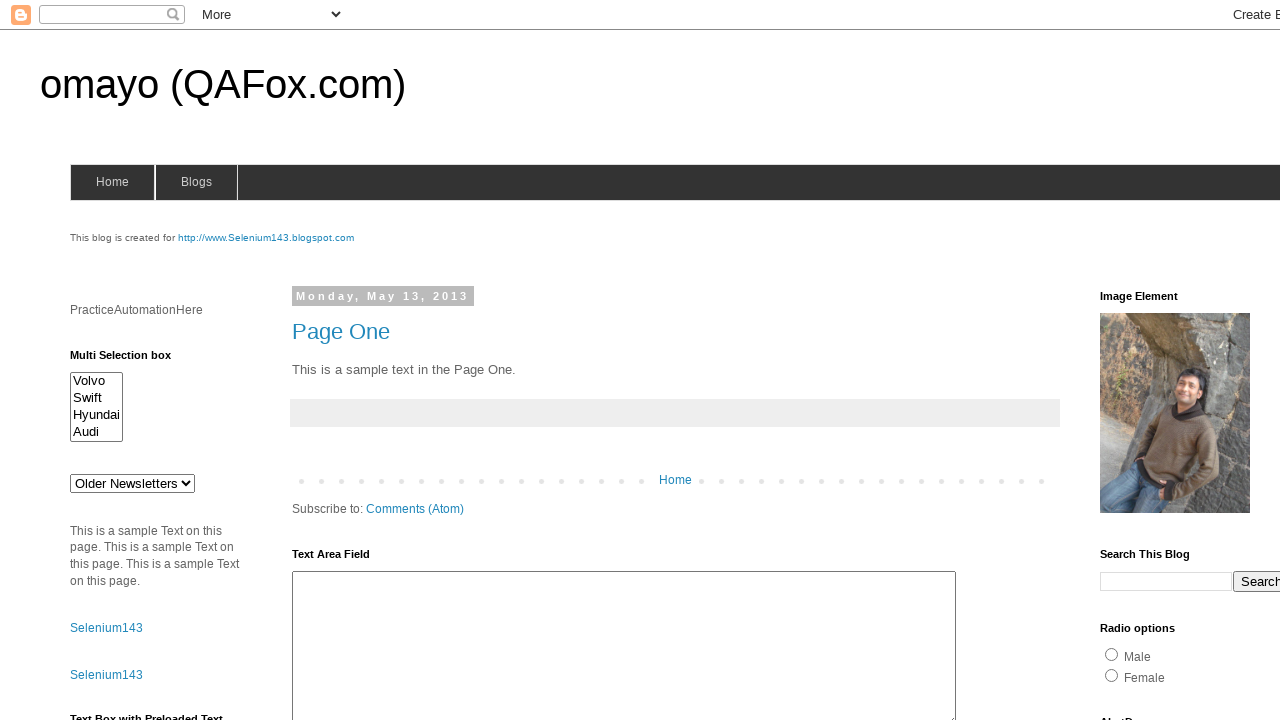

Set up dialog handler to capture alert messages
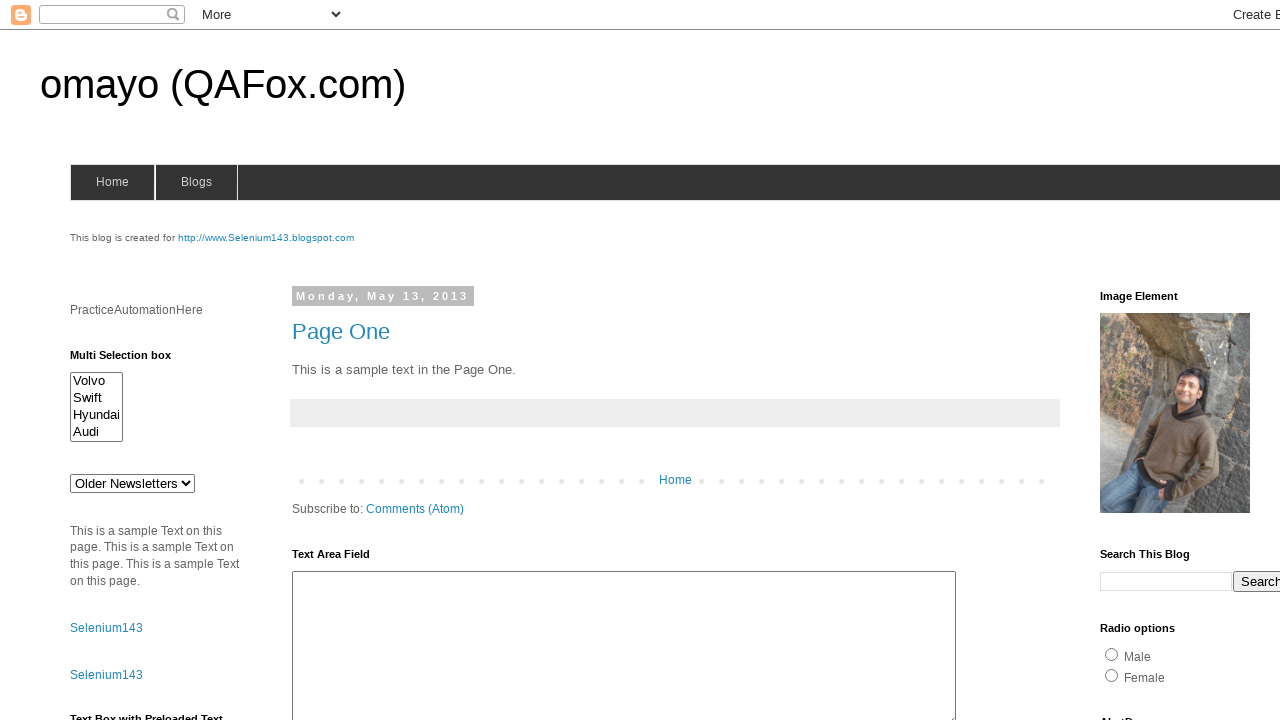

Clicked alert button to trigger alert dialog at (1154, 361) on #alert1
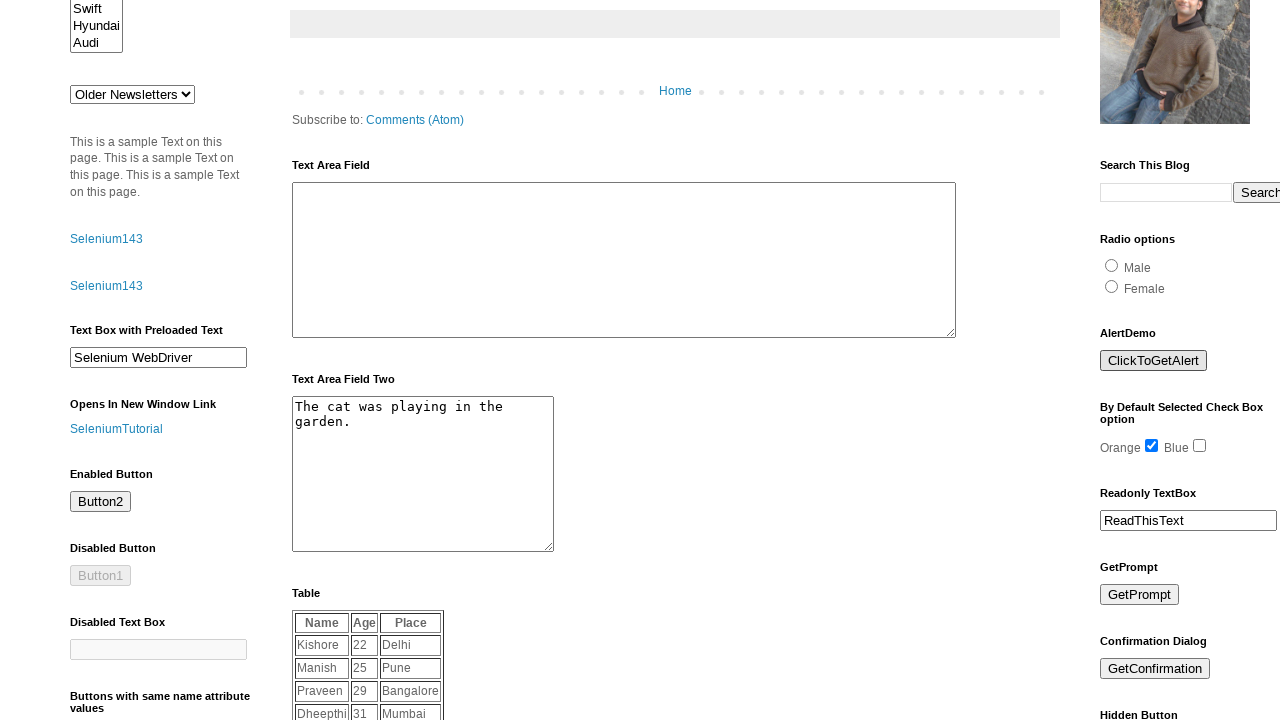

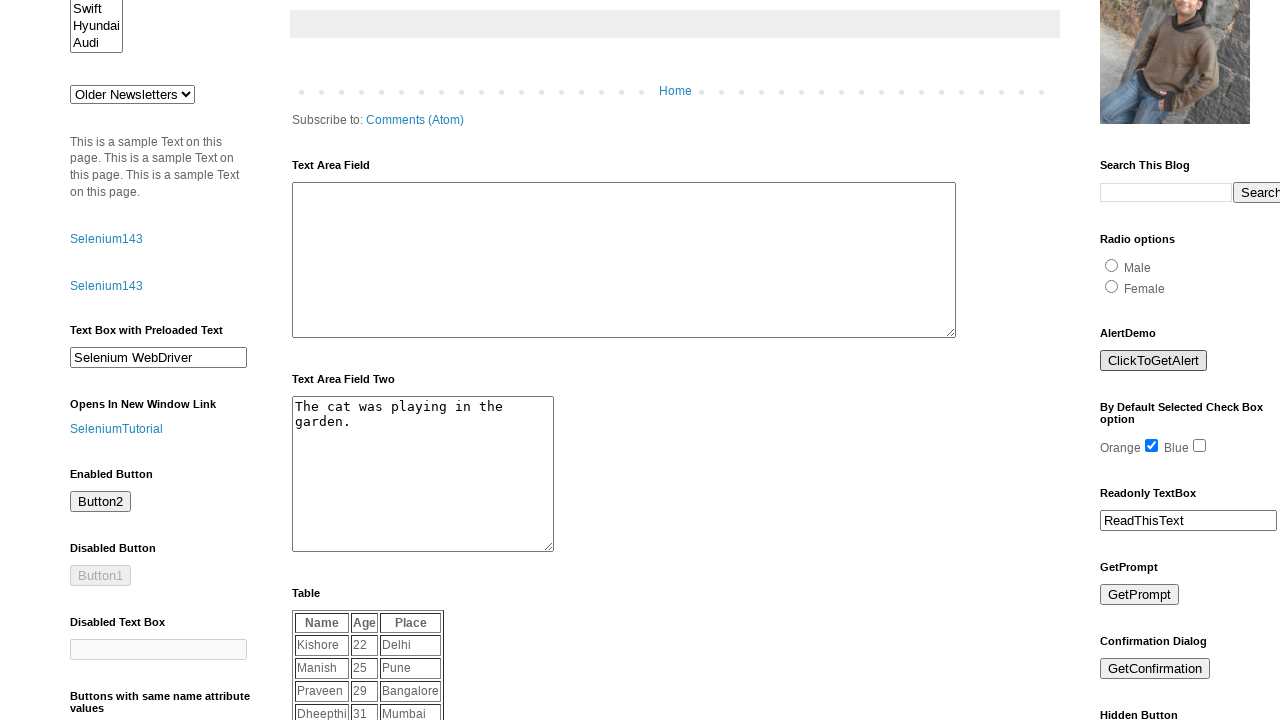